Tests handling of StaleElementReferenceException by navigating to a test page, refreshing, and clicking a Checkboxes link after re-locating the element.

Starting URL: https://testcenter.techproeducation.com/

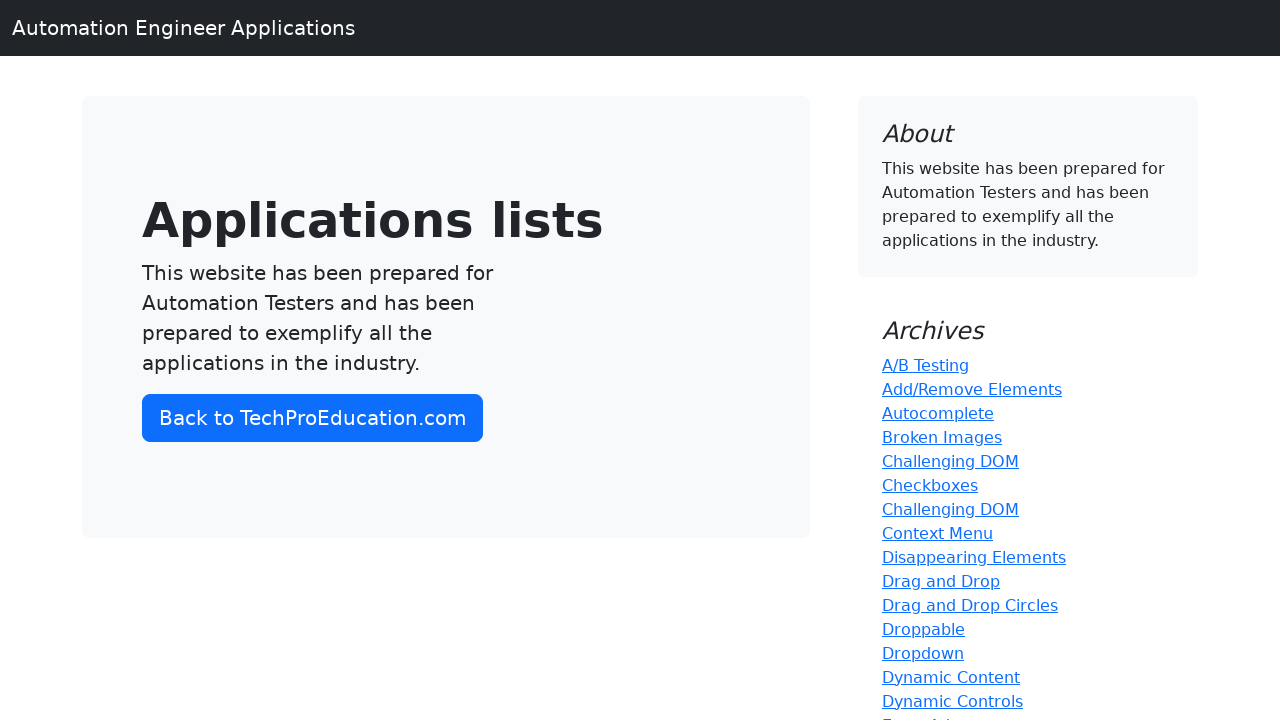

Located the Checkboxes link element
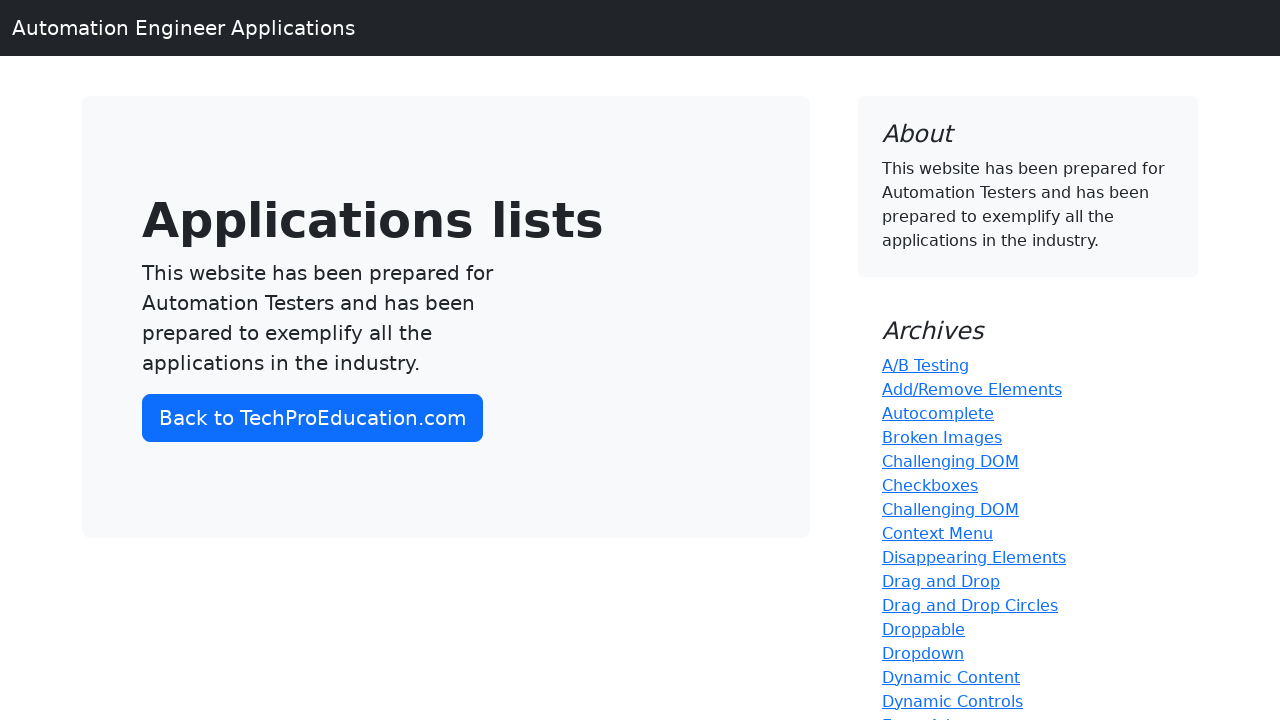

Refreshed the page to trigger stale element condition
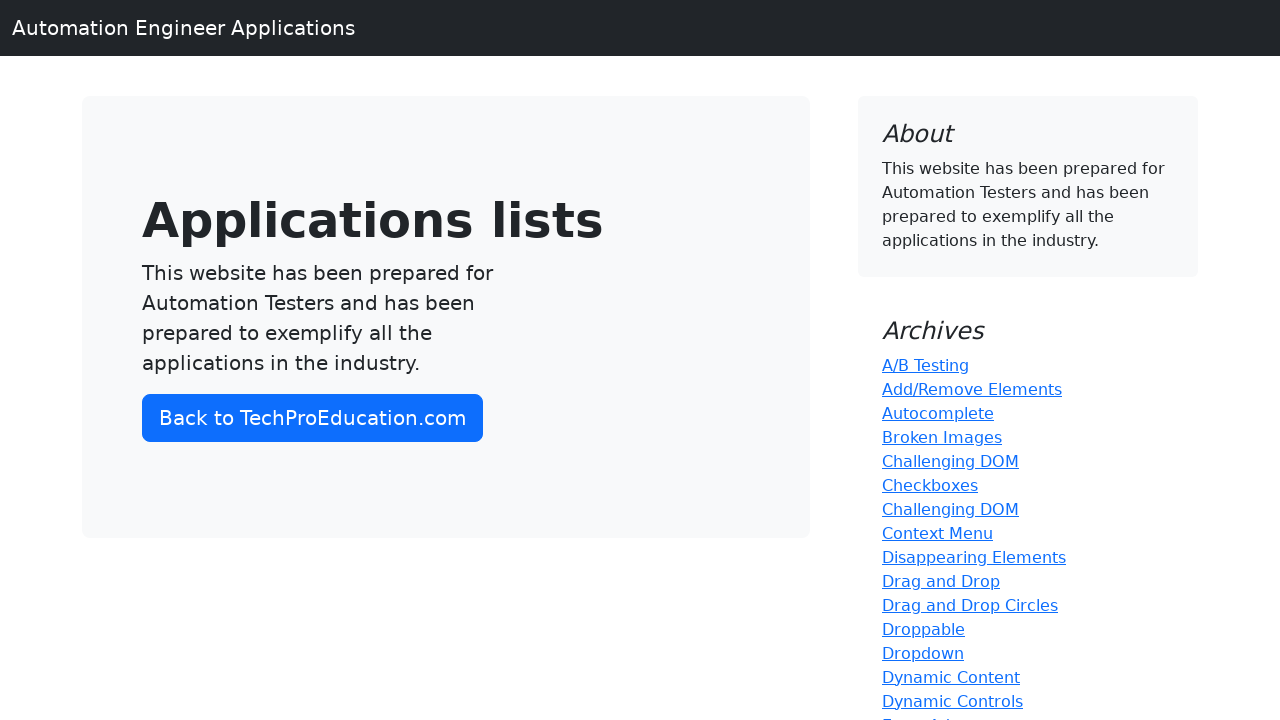

Re-located and clicked the Checkboxes link after page refresh at (930, 485) on a:text('Checkboxes')
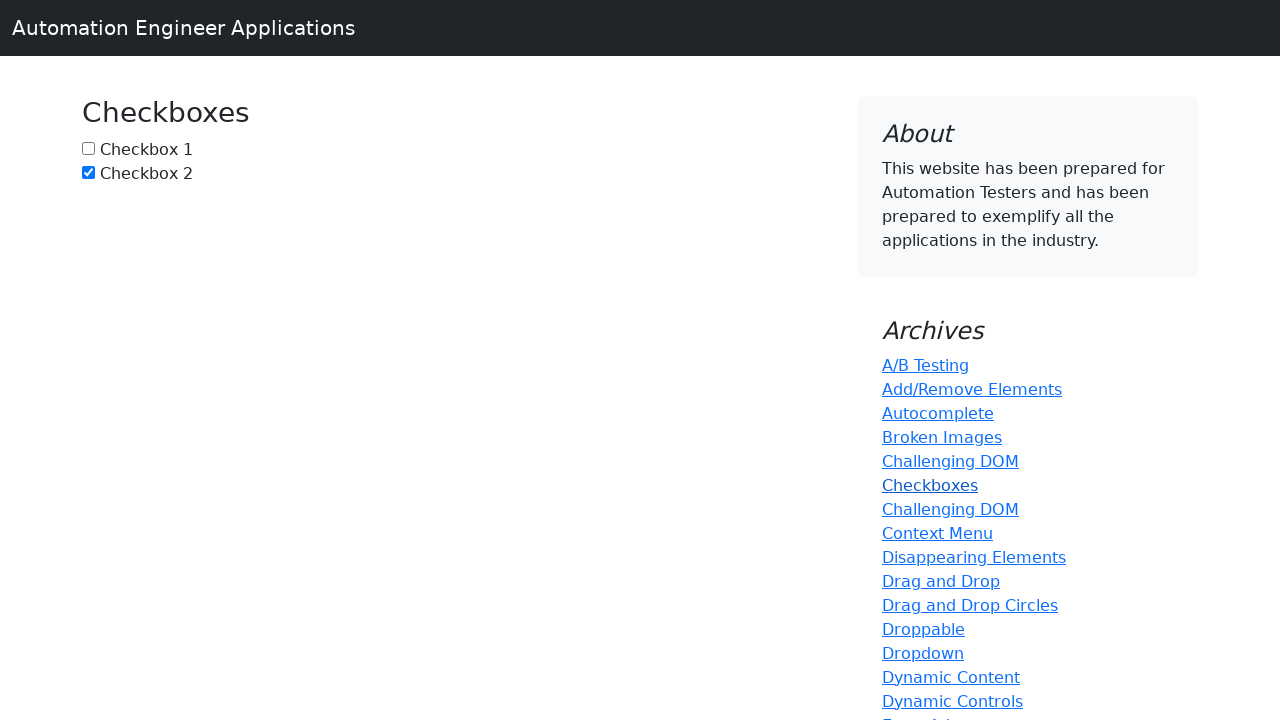

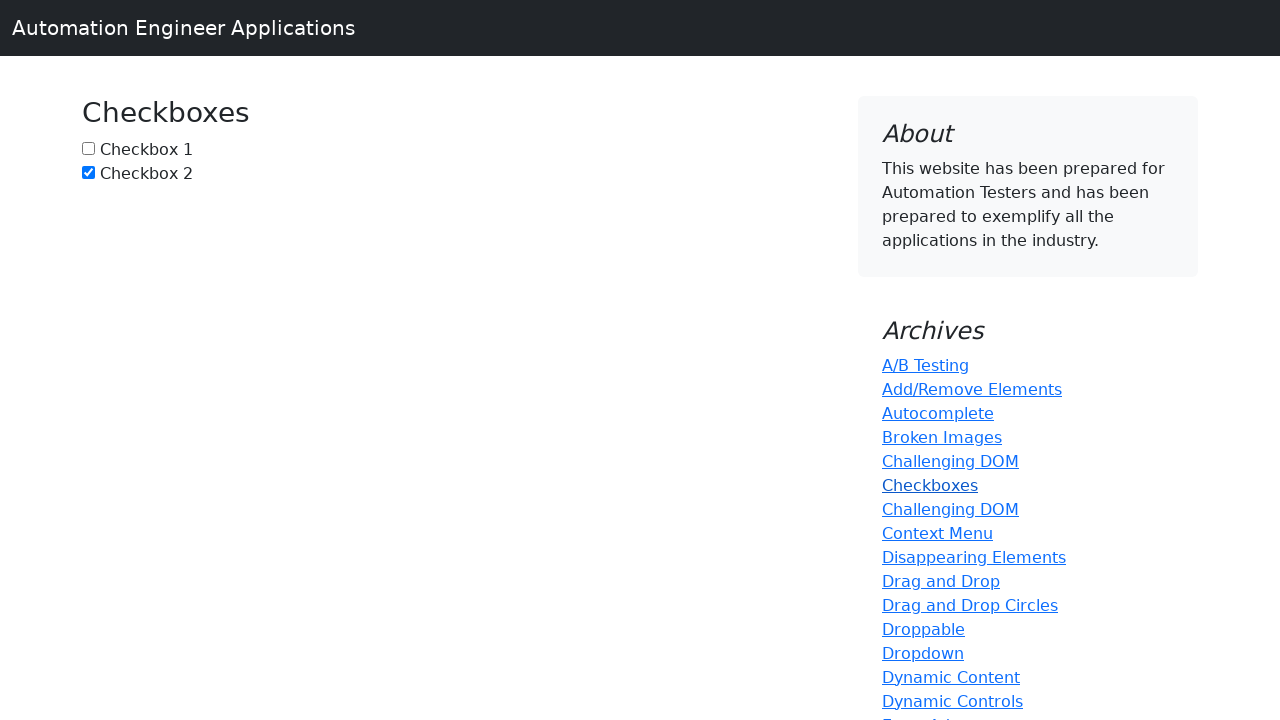